Navigates to the Text Box page and verifies that the "Current Address" label is visible.

Starting URL: https://demoqa.com/elements

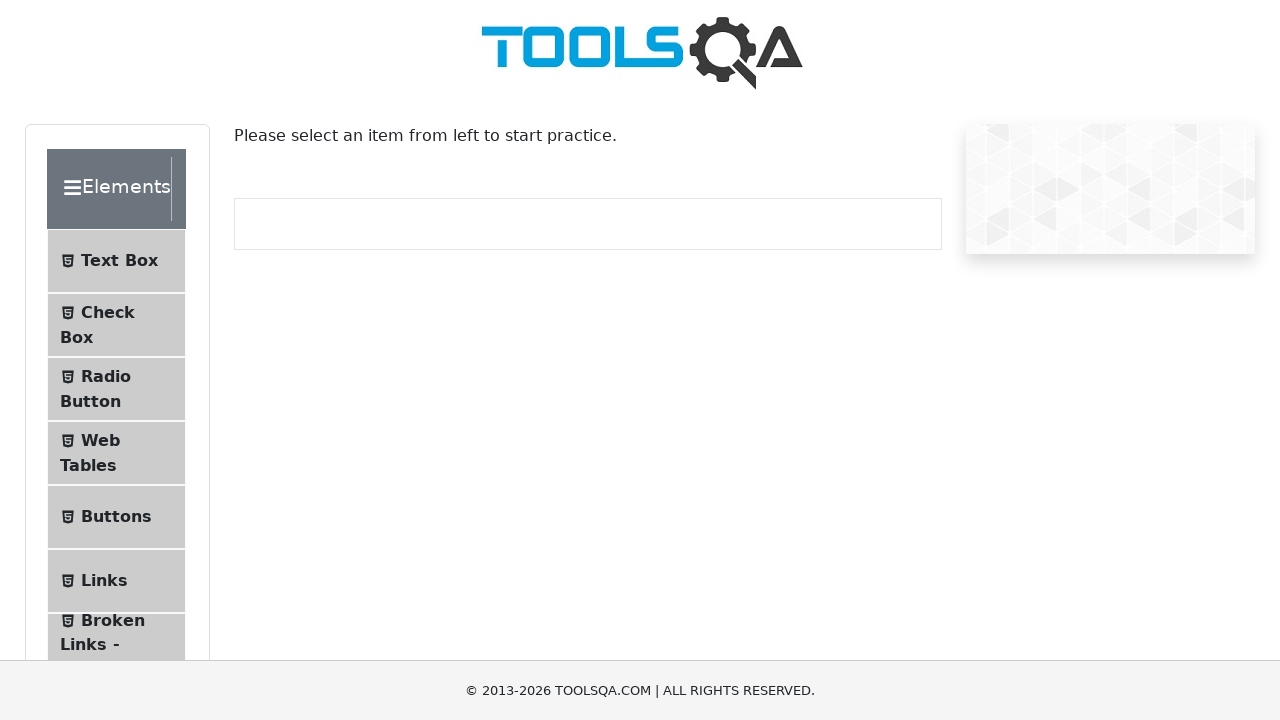

Clicked on Text Box menu item at (119, 261) on internal:text="Text Box"i
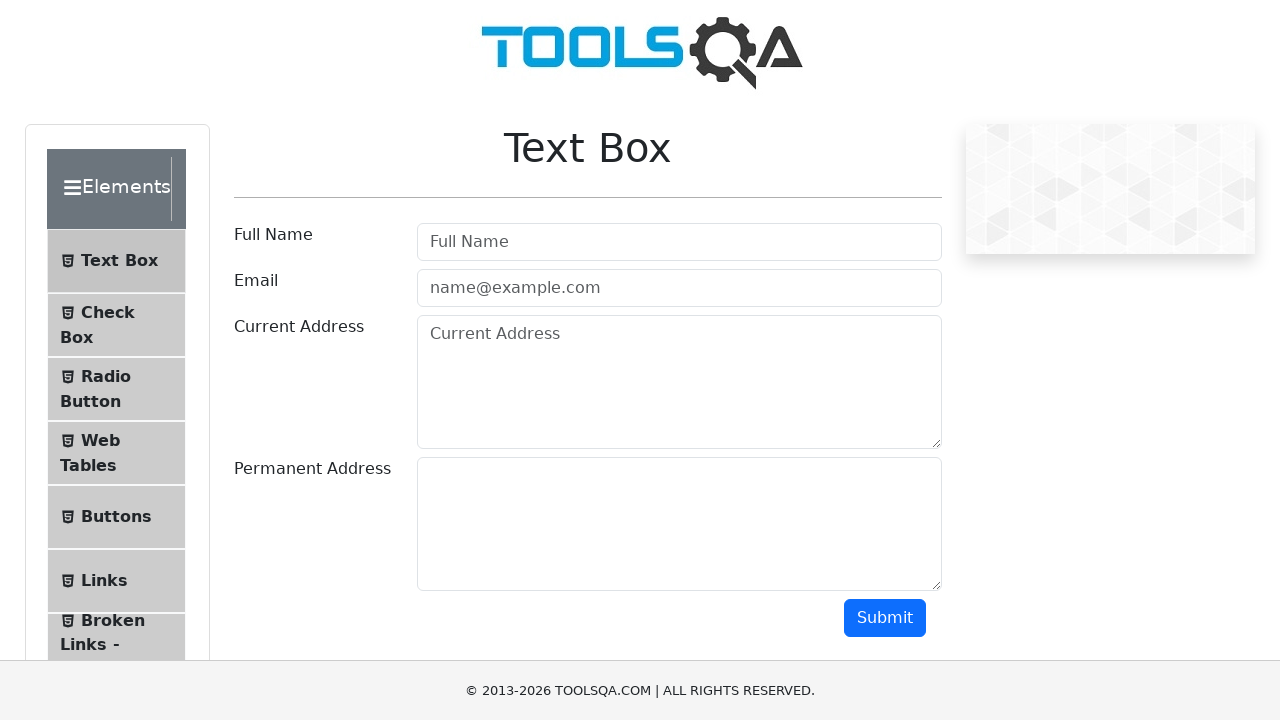

Navigated to Text Box page at https://demoqa.com/text-box
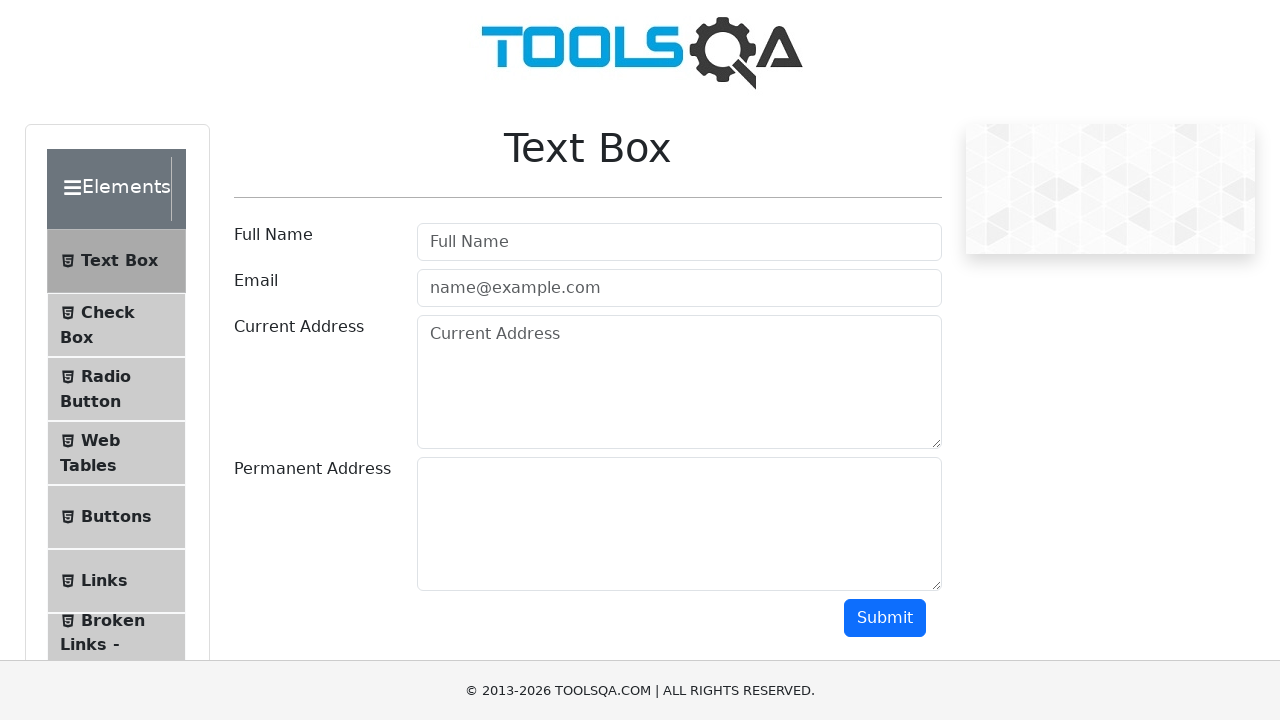

Verified that Current Address label is visible
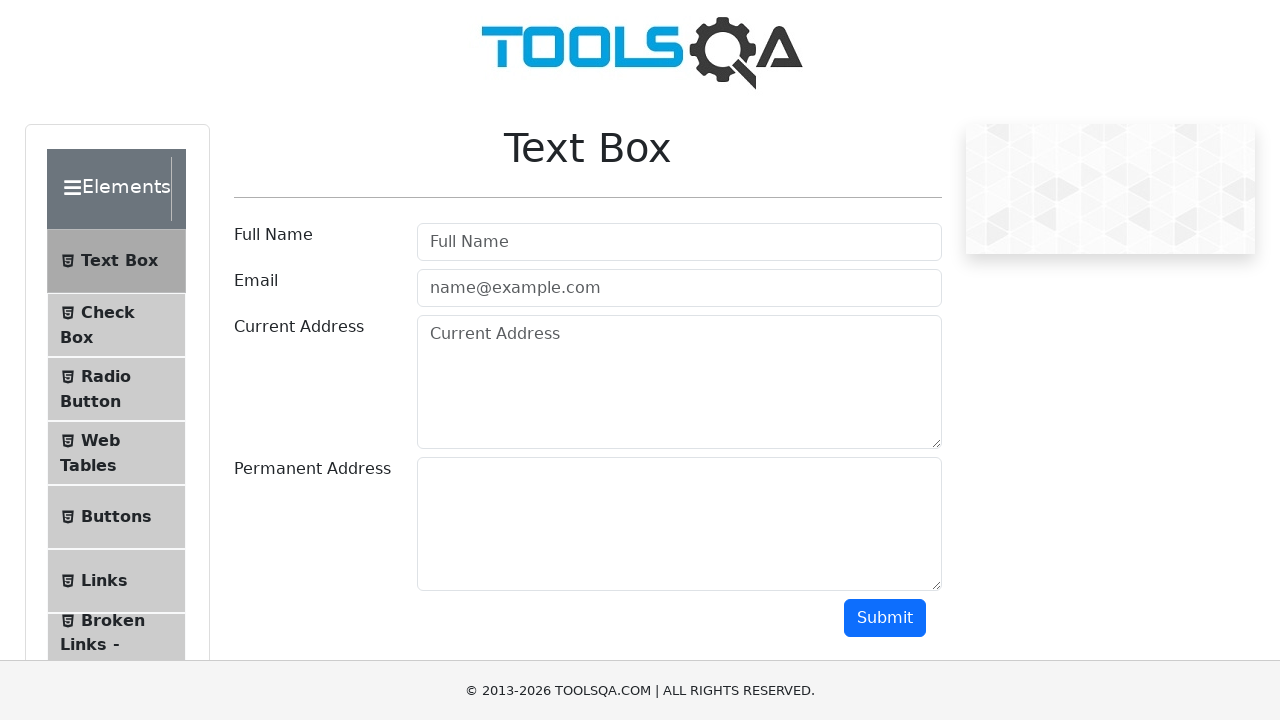

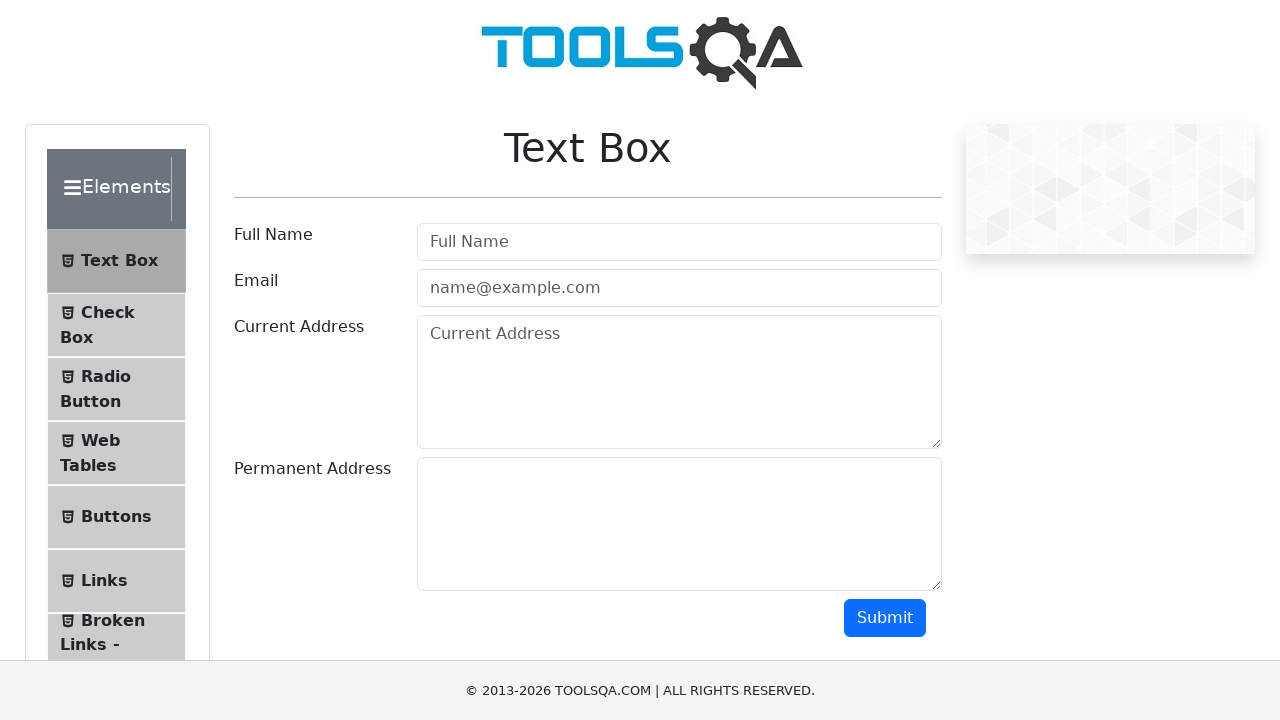